Tests that the currently applied filter link is highlighted

Starting URL: https://demo.playwright.dev/todomvc

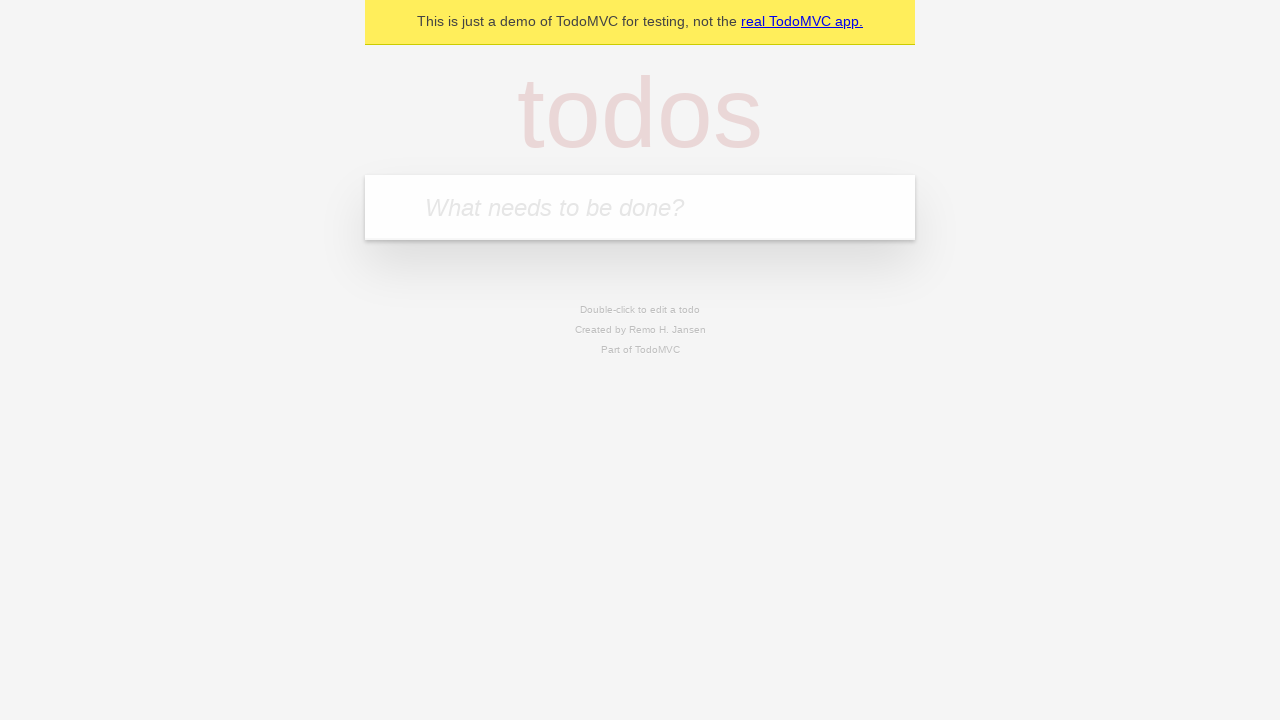

Filled todo input with 'buy some cheese' on internal:attr=[placeholder="What needs to be done?"i]
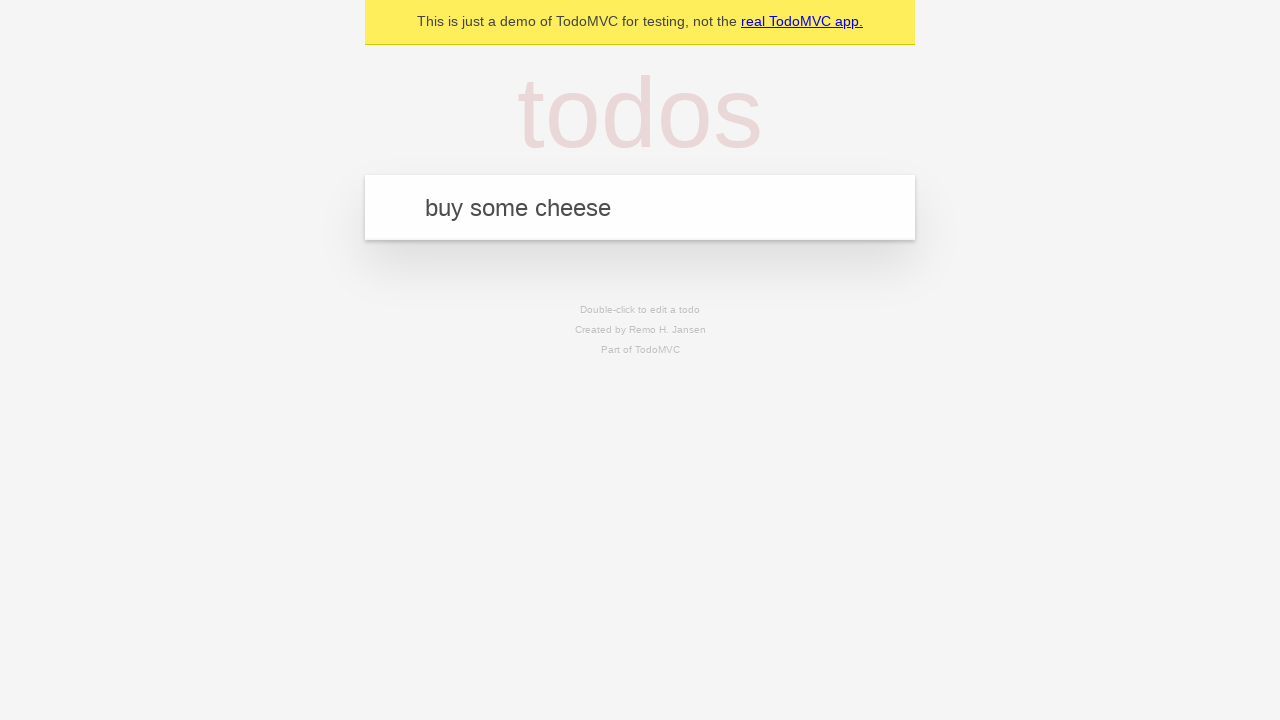

Pressed Enter to create todo 'buy some cheese' on internal:attr=[placeholder="What needs to be done?"i]
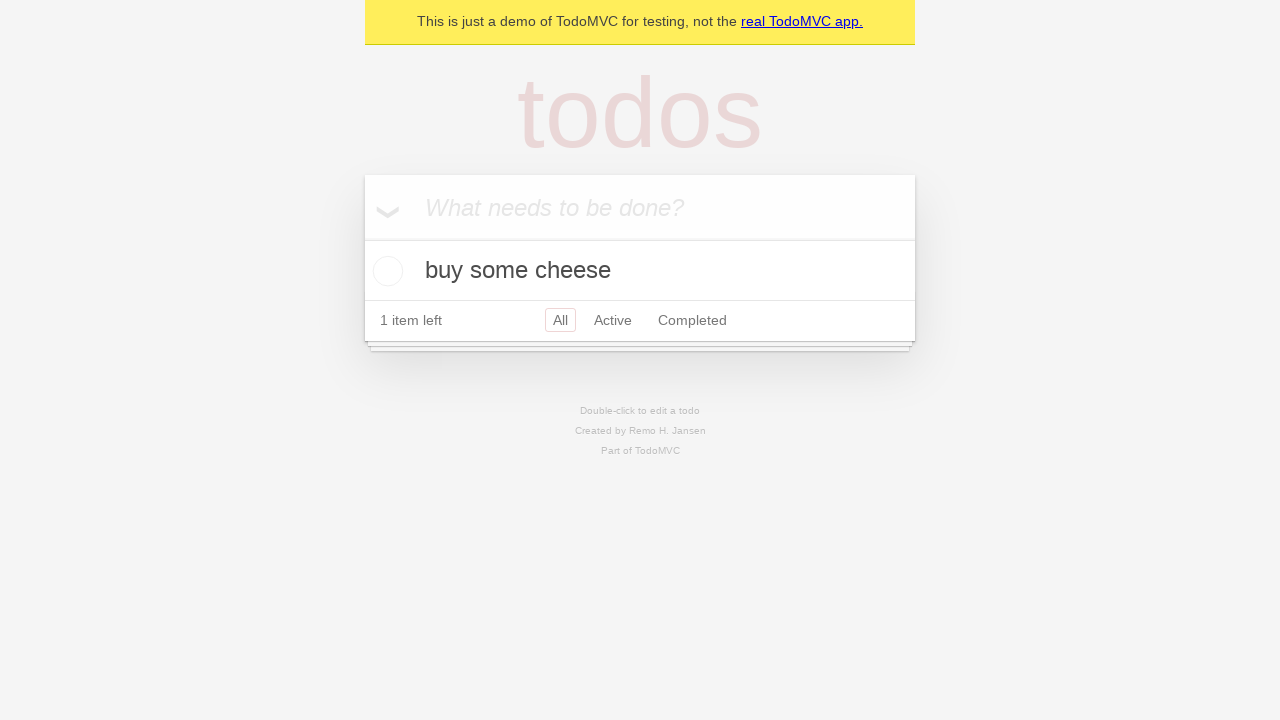

Filled todo input with 'feed the cat' on internal:attr=[placeholder="What needs to be done?"i]
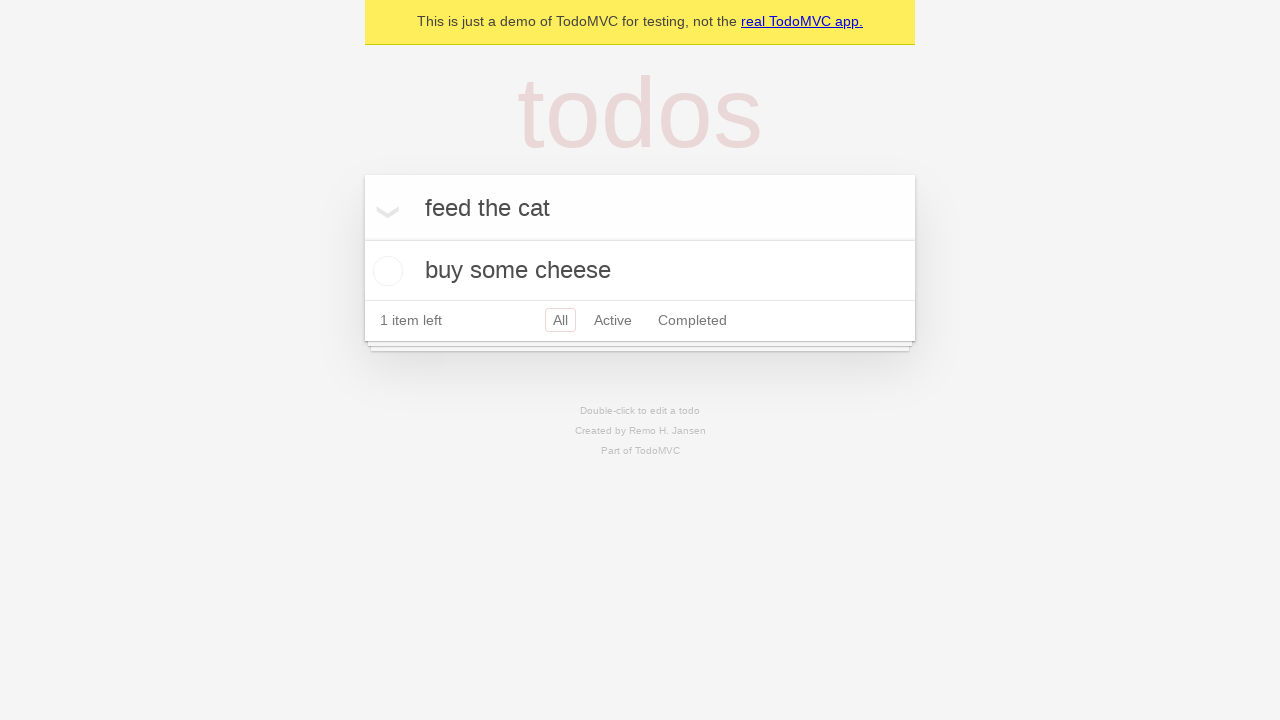

Pressed Enter to create todo 'feed the cat' on internal:attr=[placeholder="What needs to be done?"i]
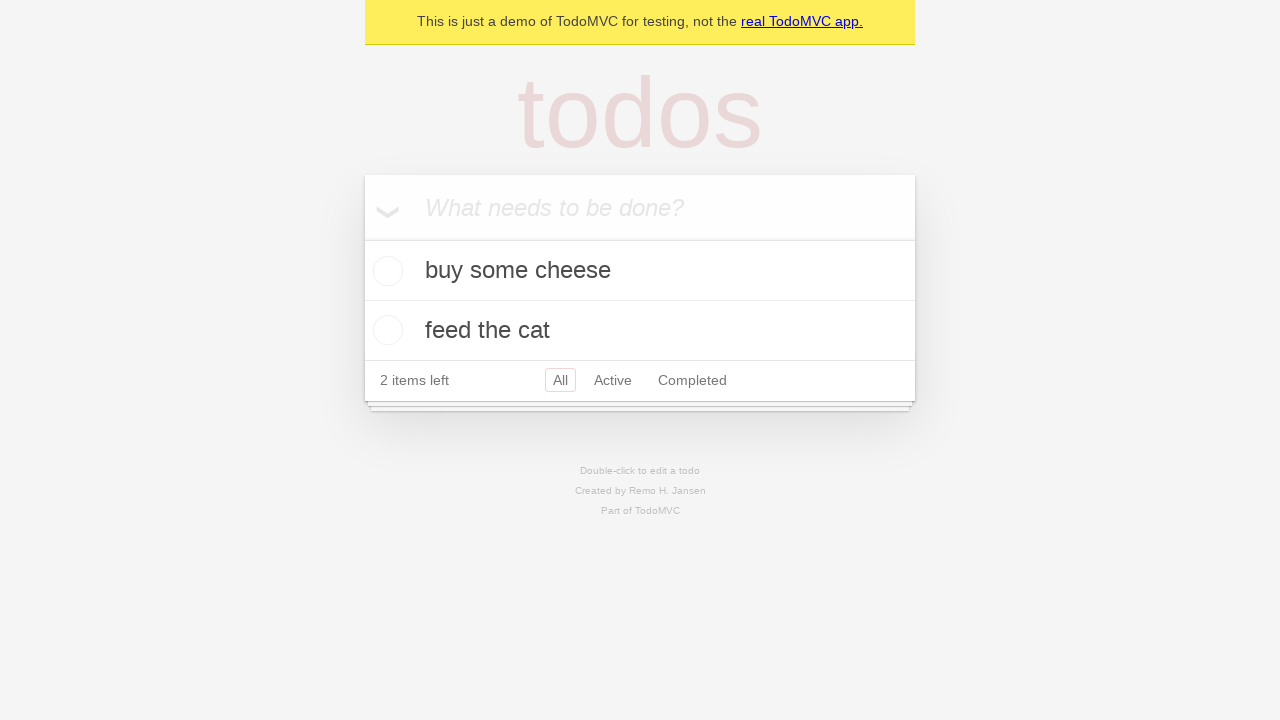

Filled todo input with 'book a doctors appointment' on internal:attr=[placeholder="What needs to be done?"i]
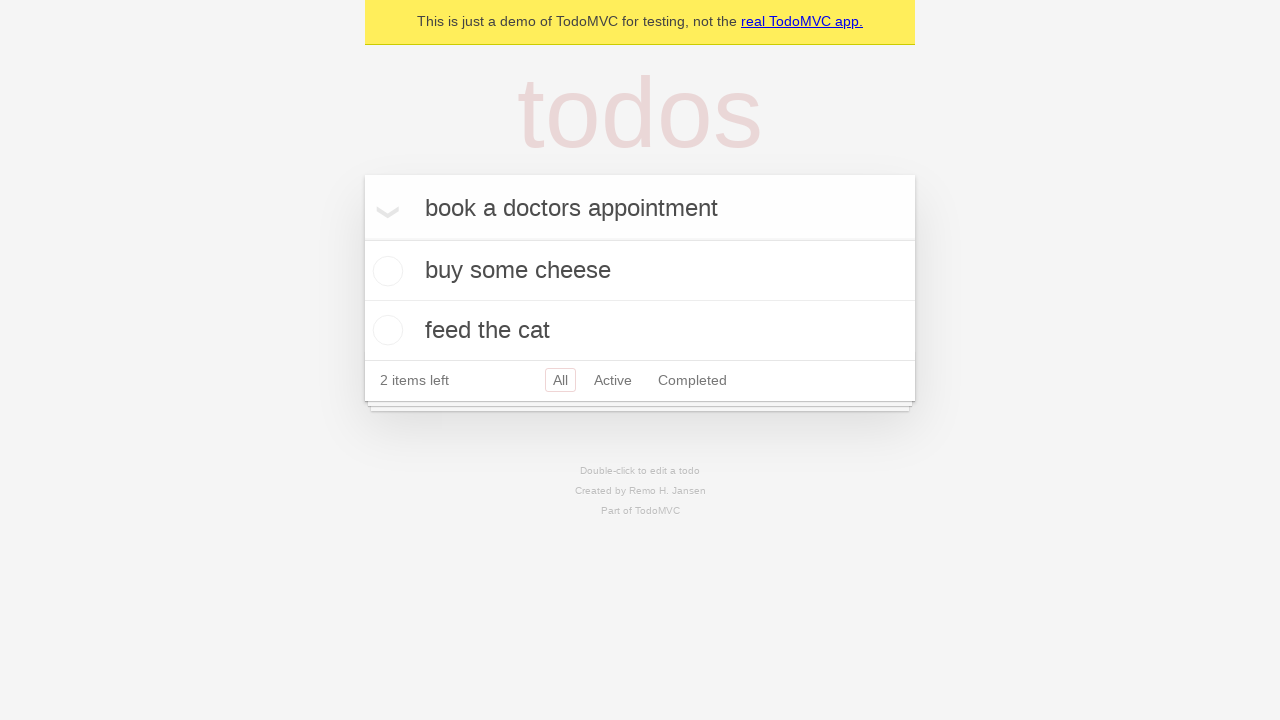

Pressed Enter to create todo 'book a doctors appointment' on internal:attr=[placeholder="What needs to be done?"i]
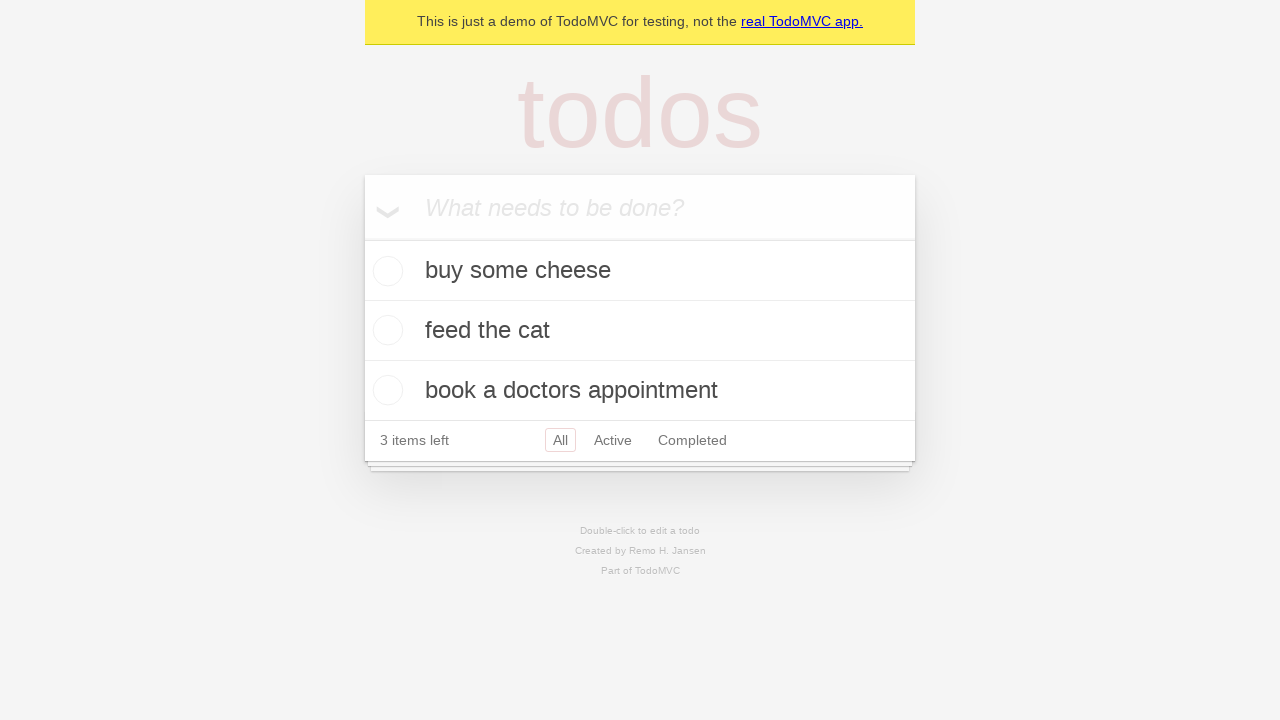

Clicked Active filter link at (613, 440) on internal:role=link[name="Active"i]
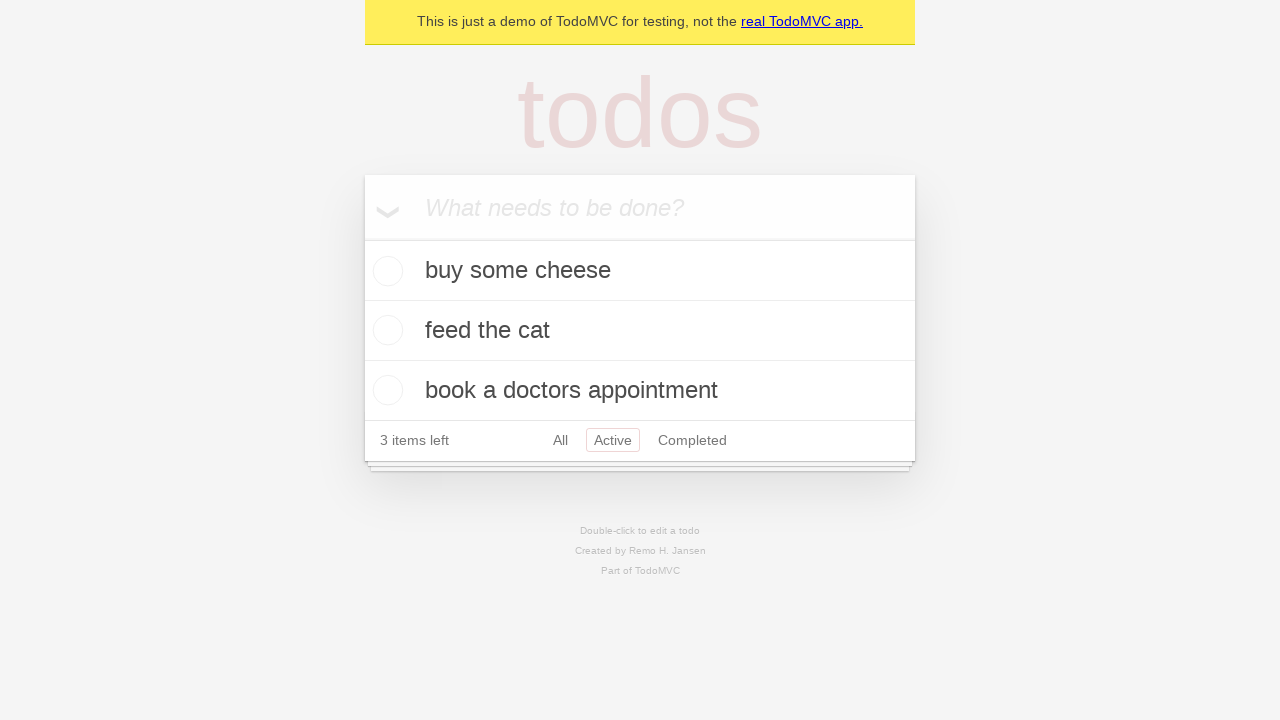

Clicked Completed filter link to verify it highlights as currently applied filter at (692, 440) on internal:role=link[name="Completed"i]
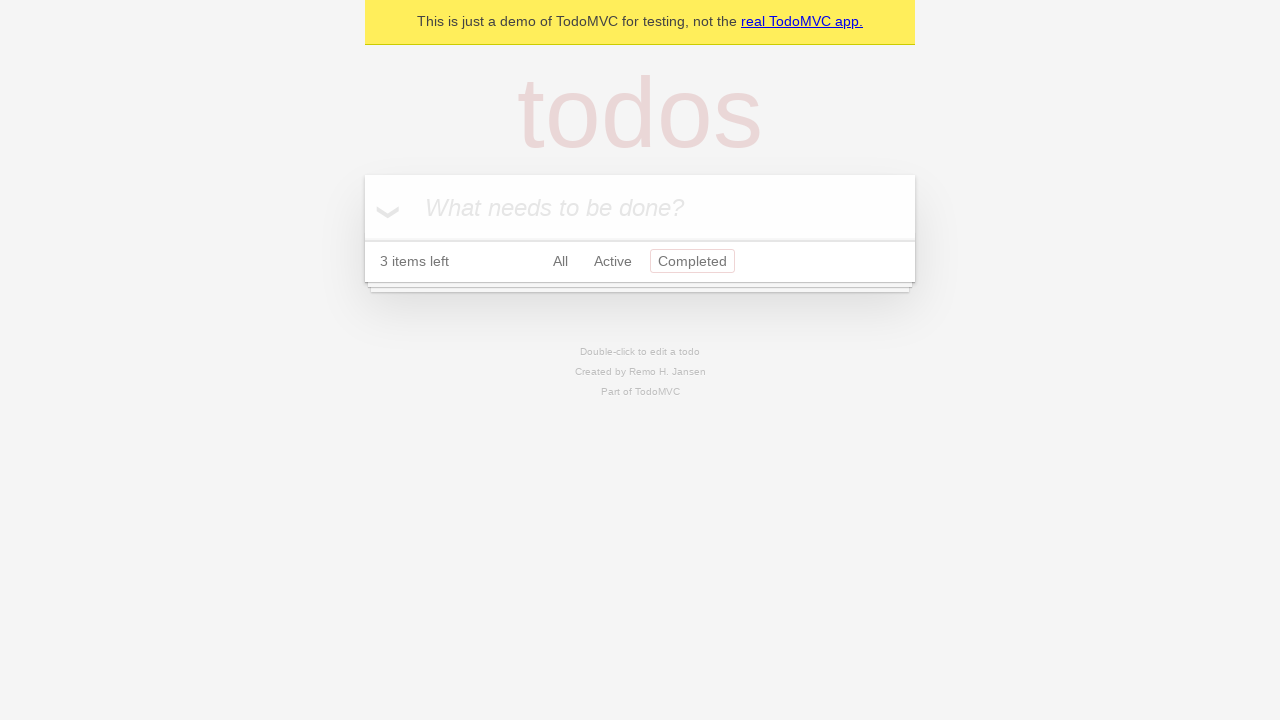

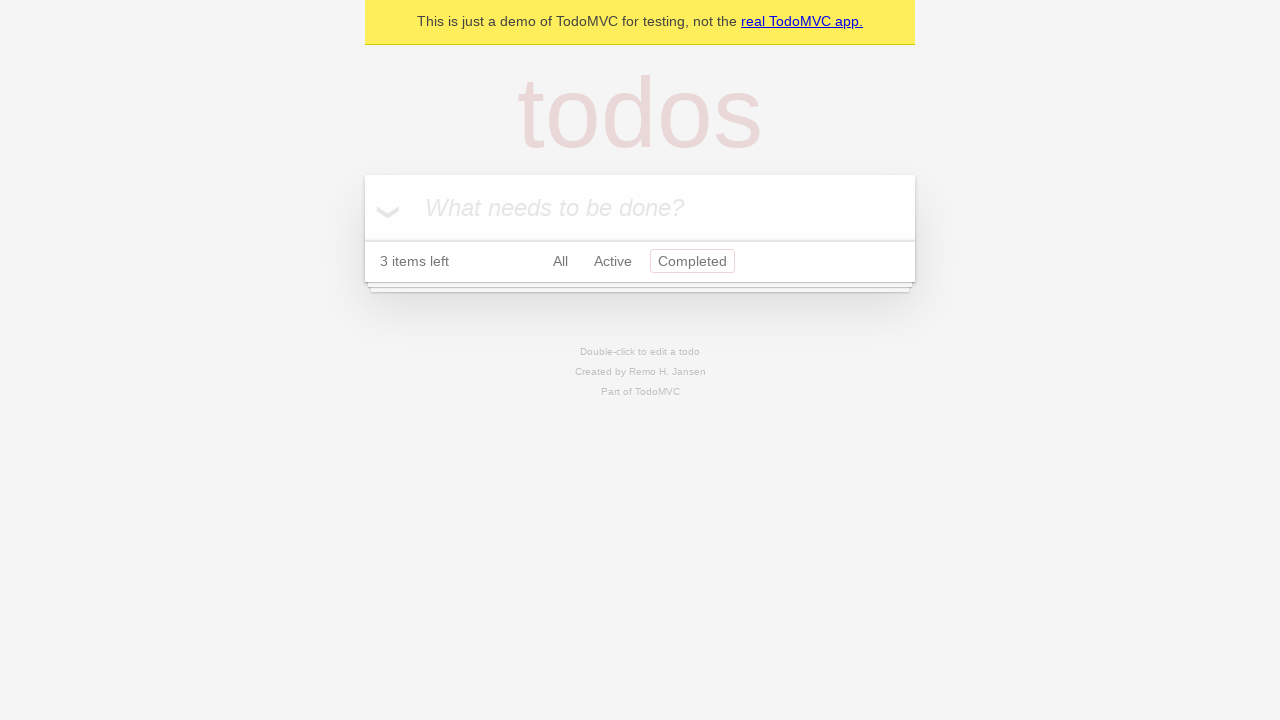